Tests opening a new browser window, navigating to a different URL in the new window, and verifying that two window handles exist.

Starting URL: https://the-internet.herokuapp.com/windows

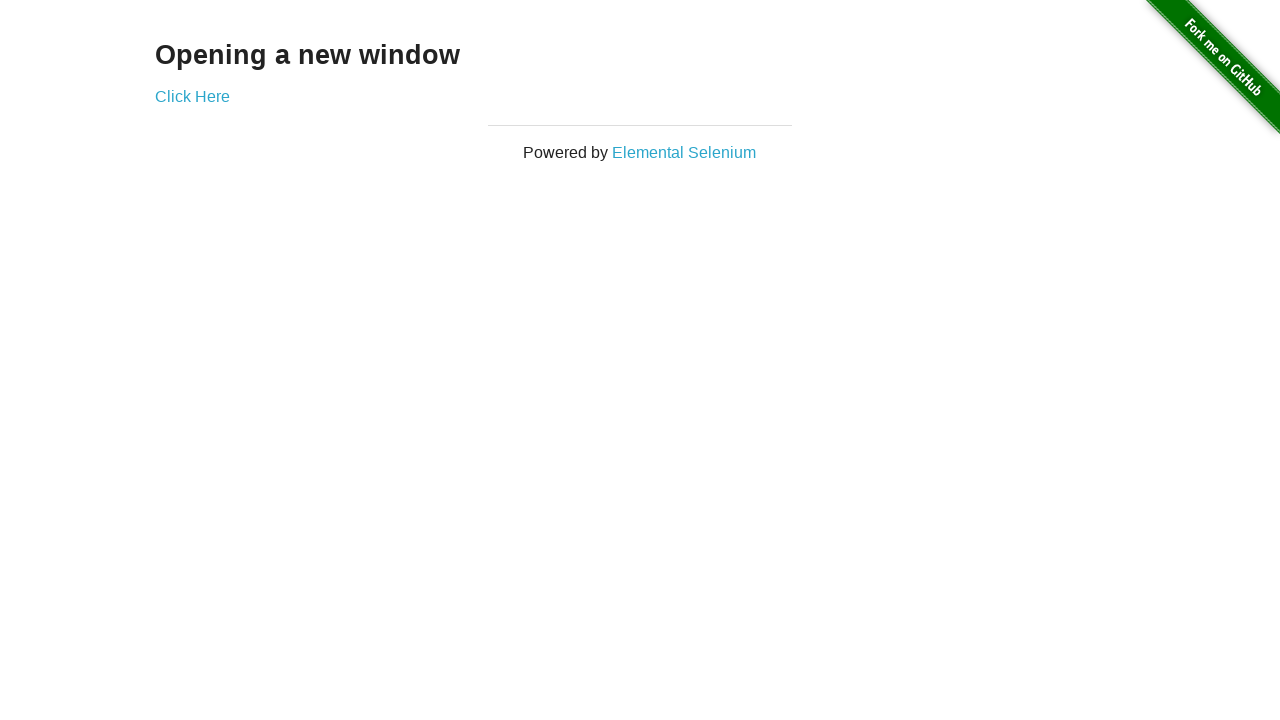

Opened a new browser window
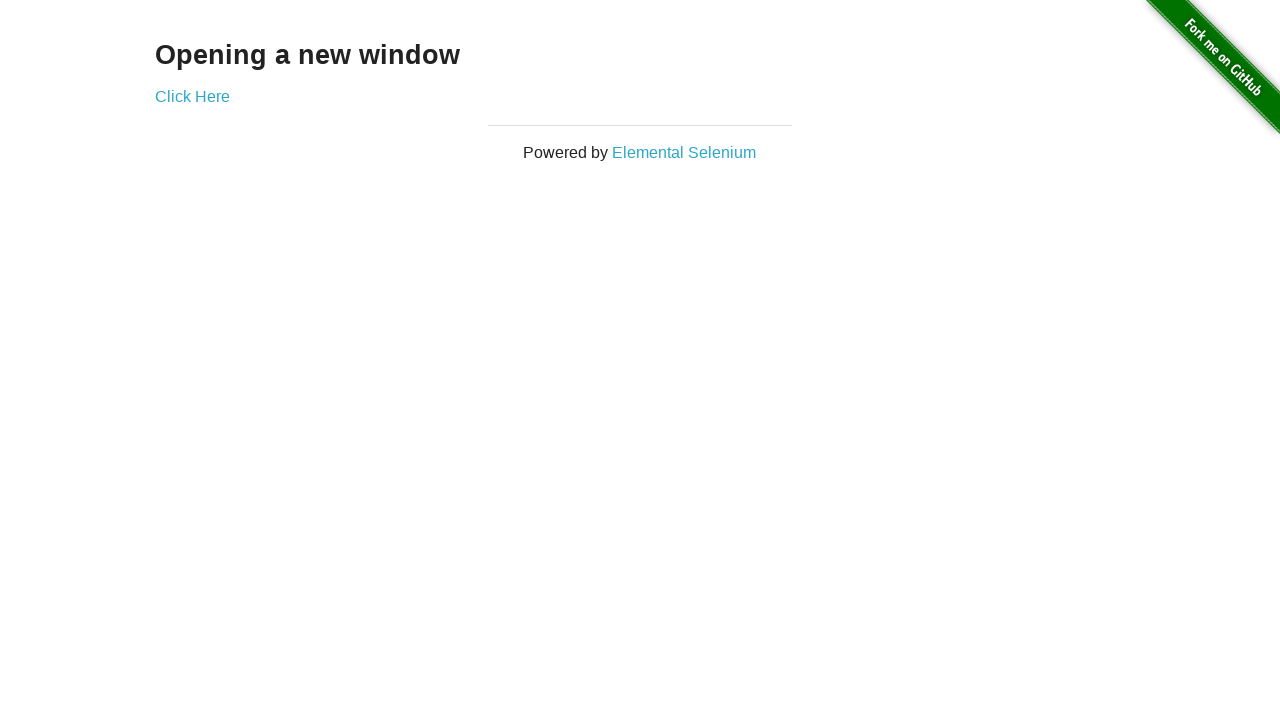

Navigated to https://the-internet.herokuapp.com/typos in the new window
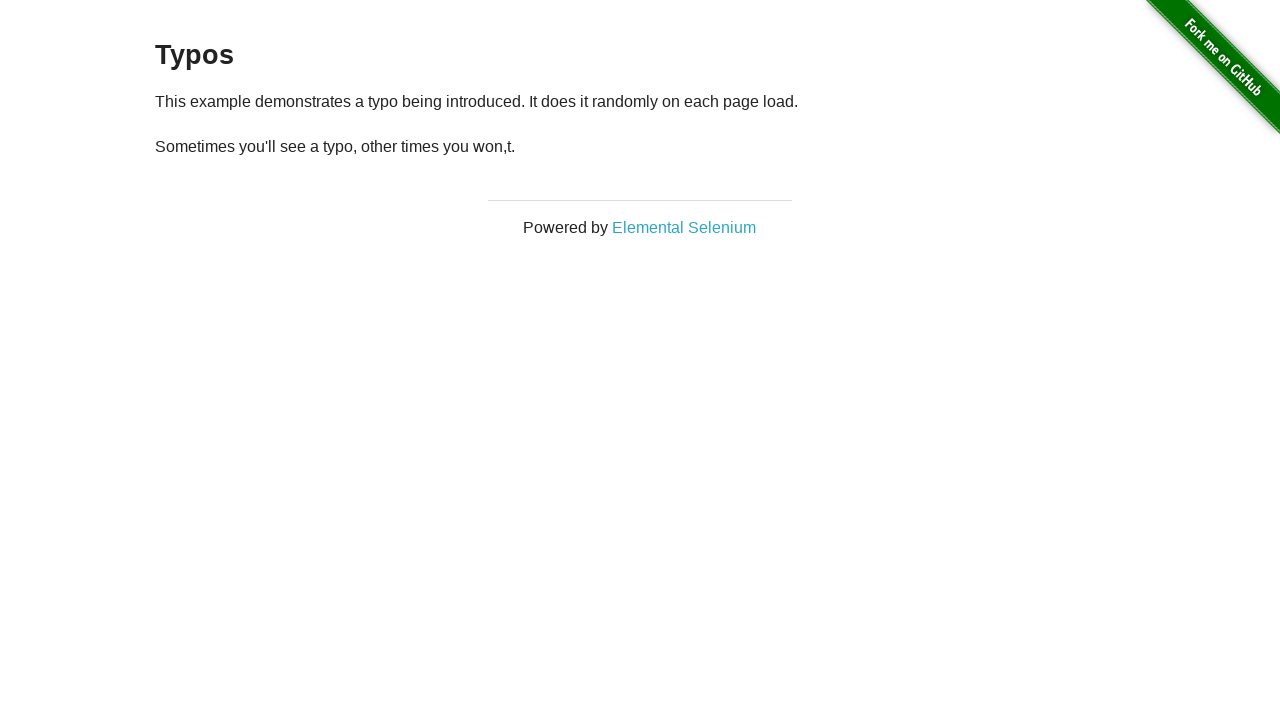

Verified that 2 window handles exist
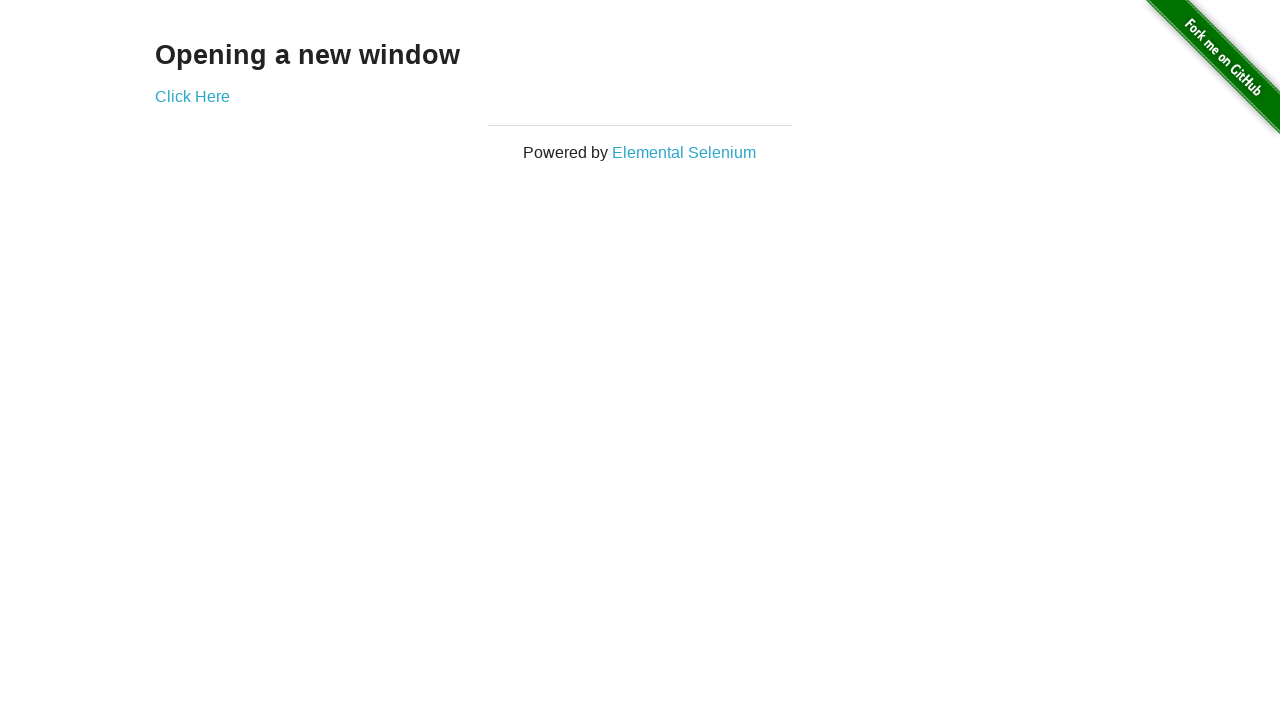

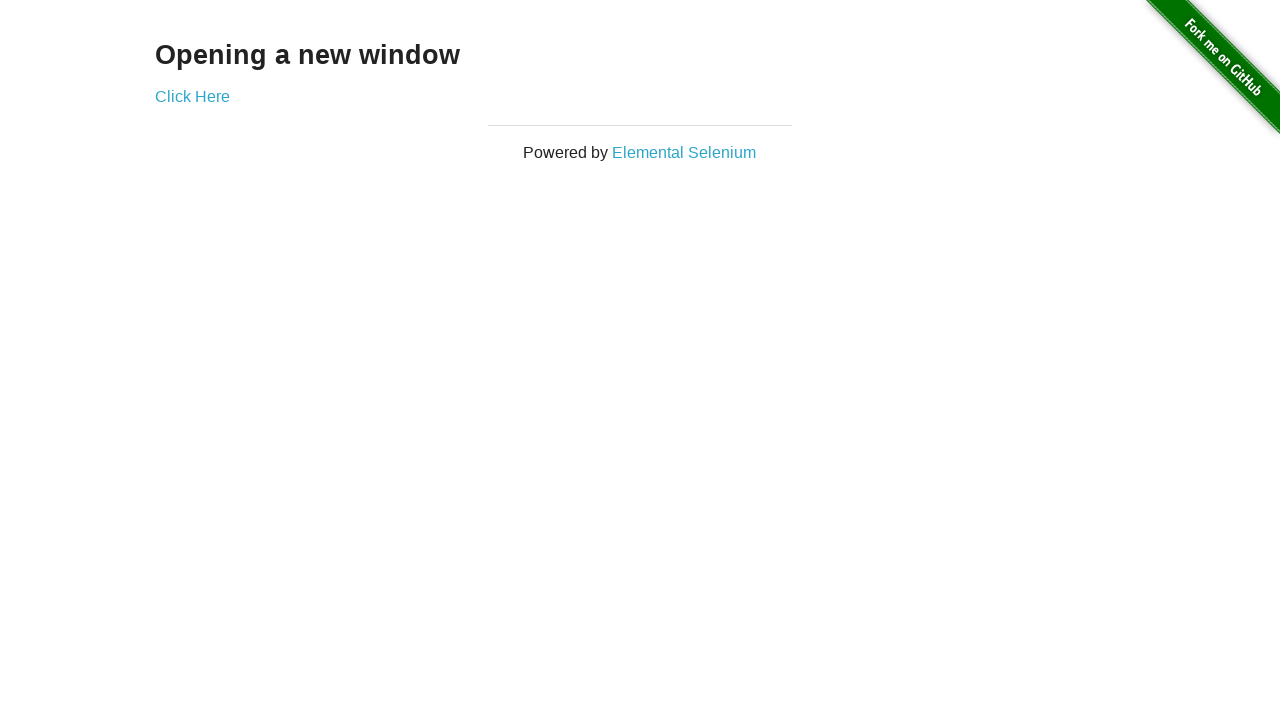